Tests a registration form by navigating to a lesson page, filling out all form fields (username, email, gender, hobbies, country, date of birth, bio, slider, color picker, newsletter checkbox, toggle), and clicking the Register button.

Starting URL: https://material.playwrightvn.com/

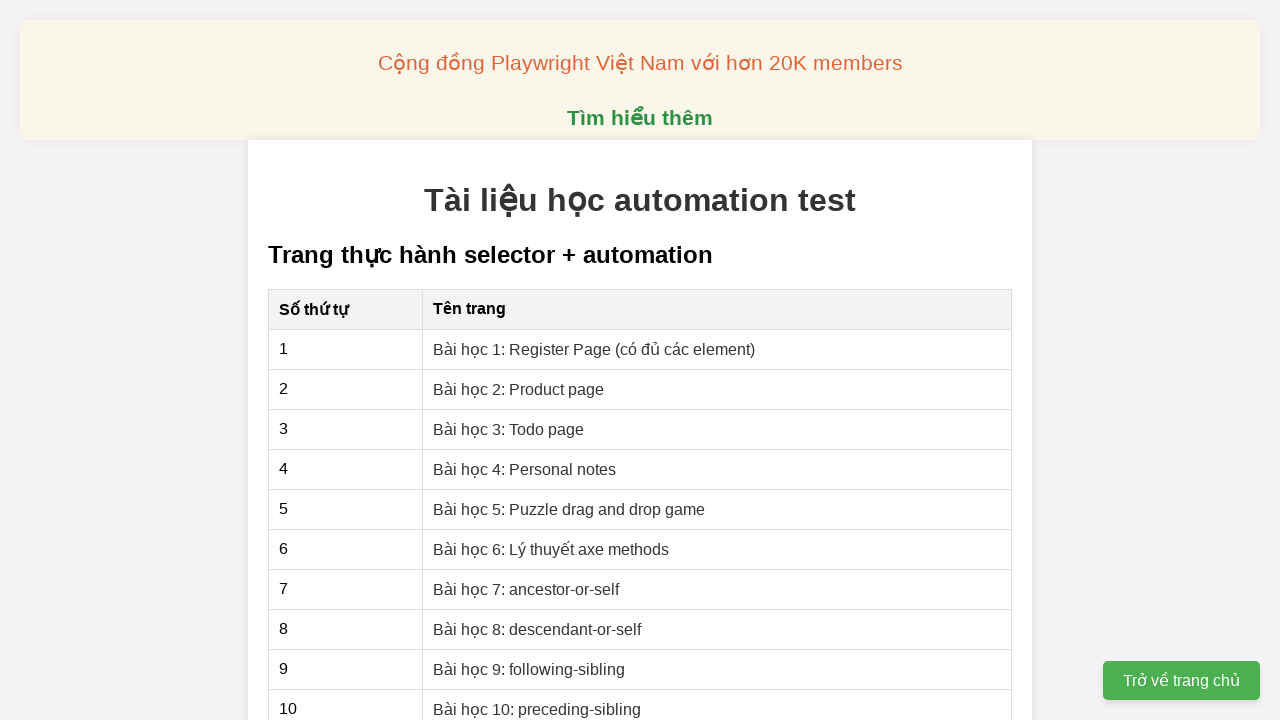

Clicked on Lesson 1: Register Page link at (594, 349) on xpath=//a[contains(text(), "Bài học 1: Register Page")]
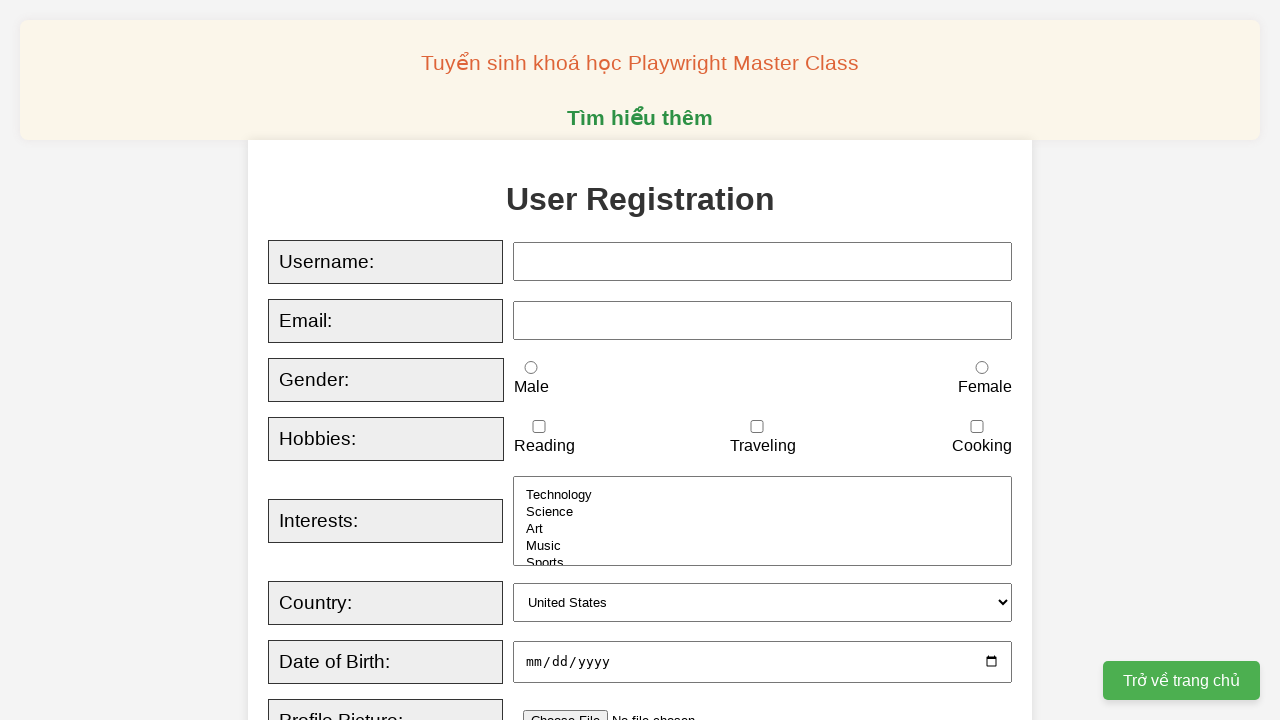

Filled username field with 'Nguyen Van Test' on xpath=//input[@id="username"]
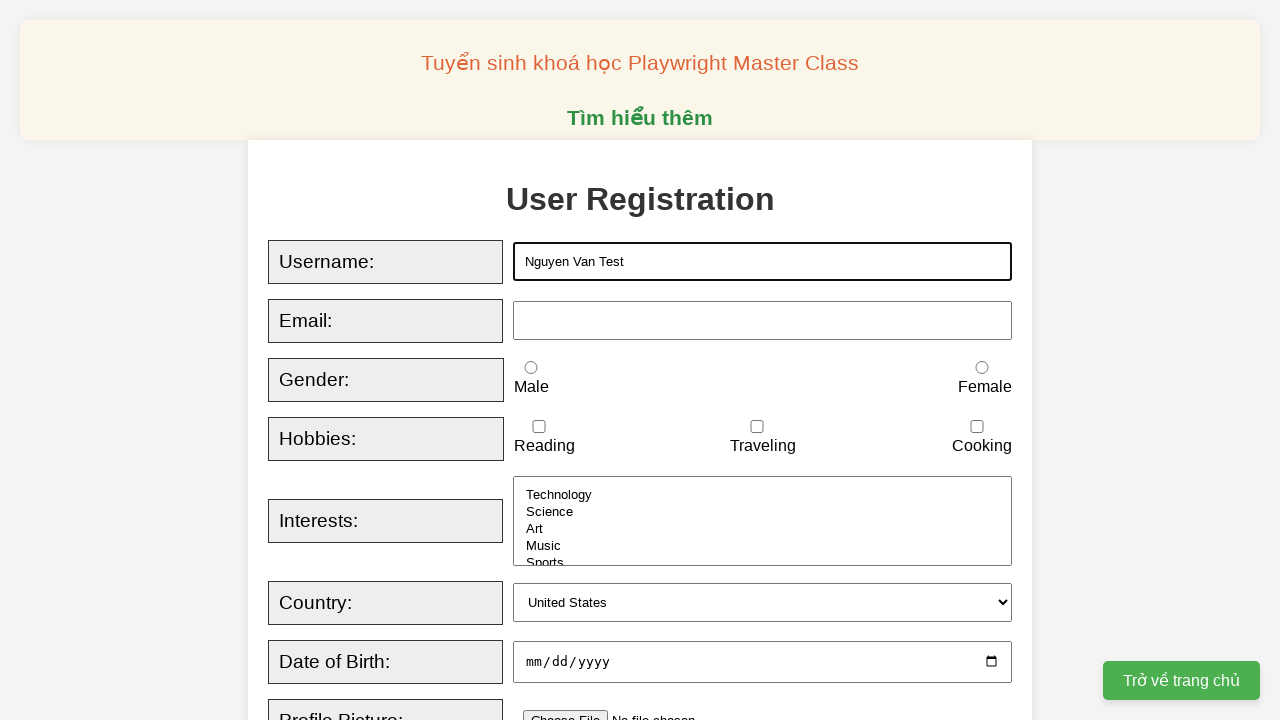

Filled email field with 'testuser2024@gmail.com'
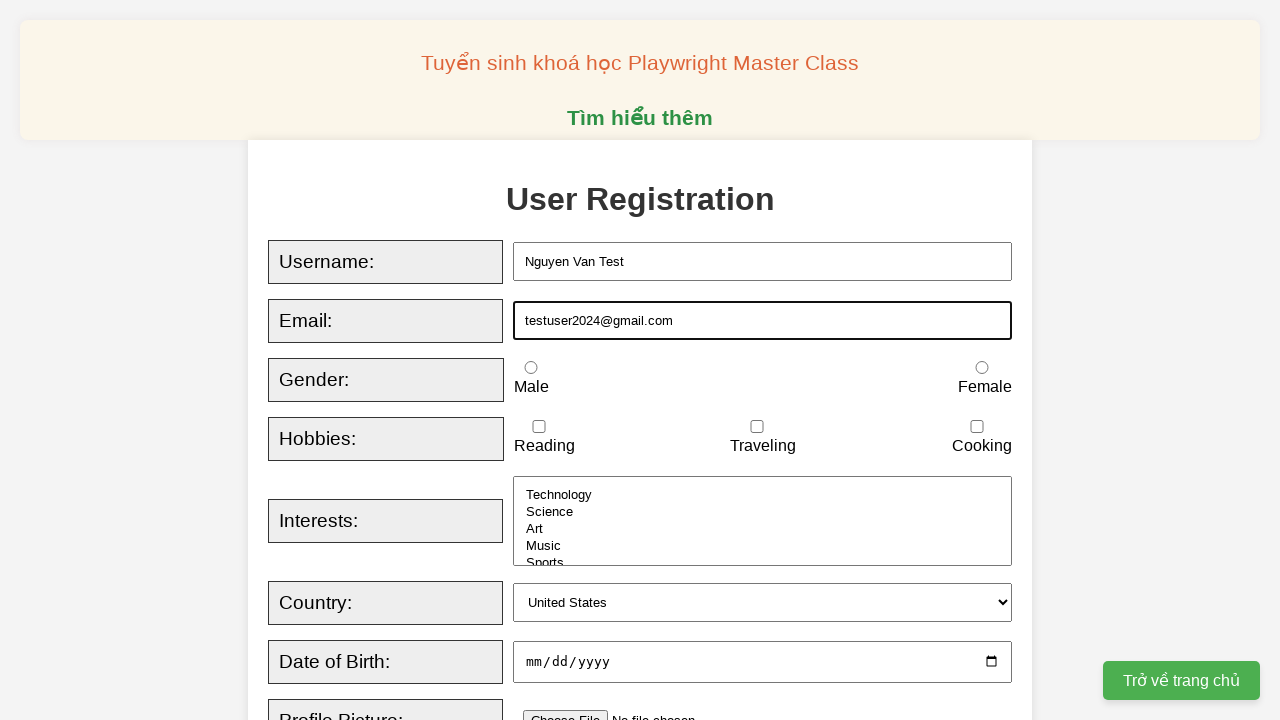

Selected female gender radio button at (982, 368) on xpath=//input[@id="female"]
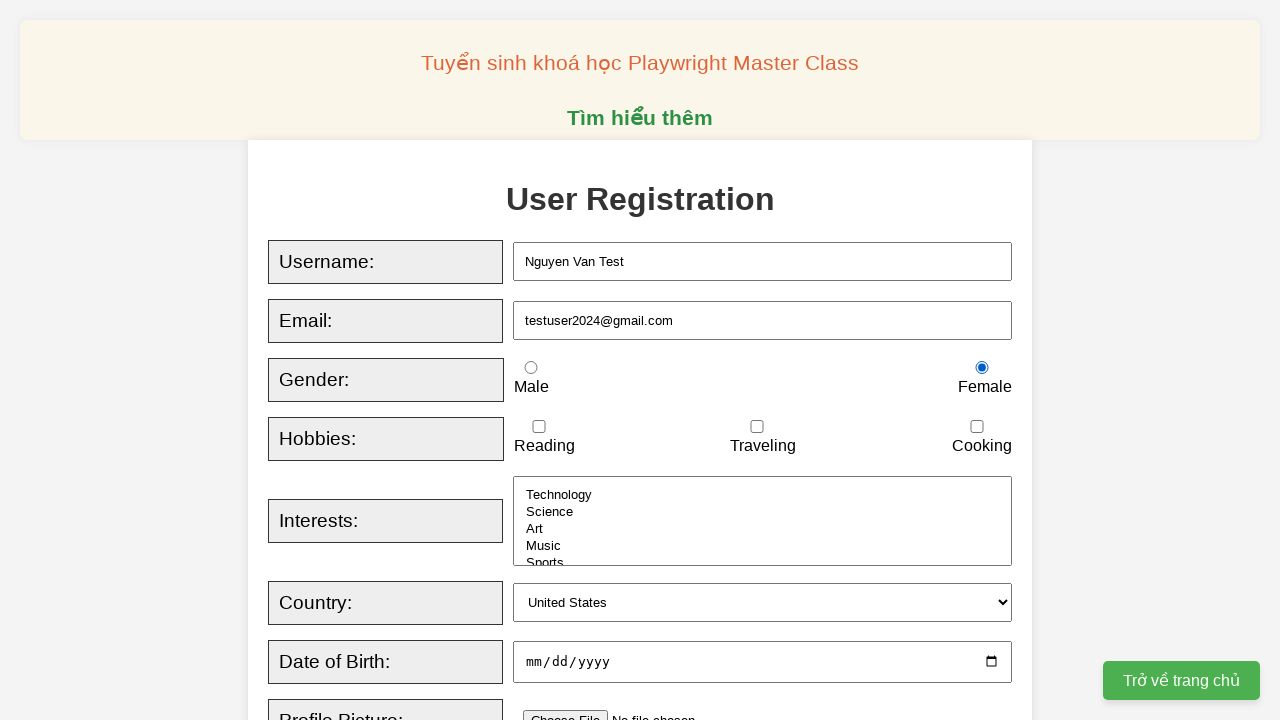

Checked reading hobby checkbox
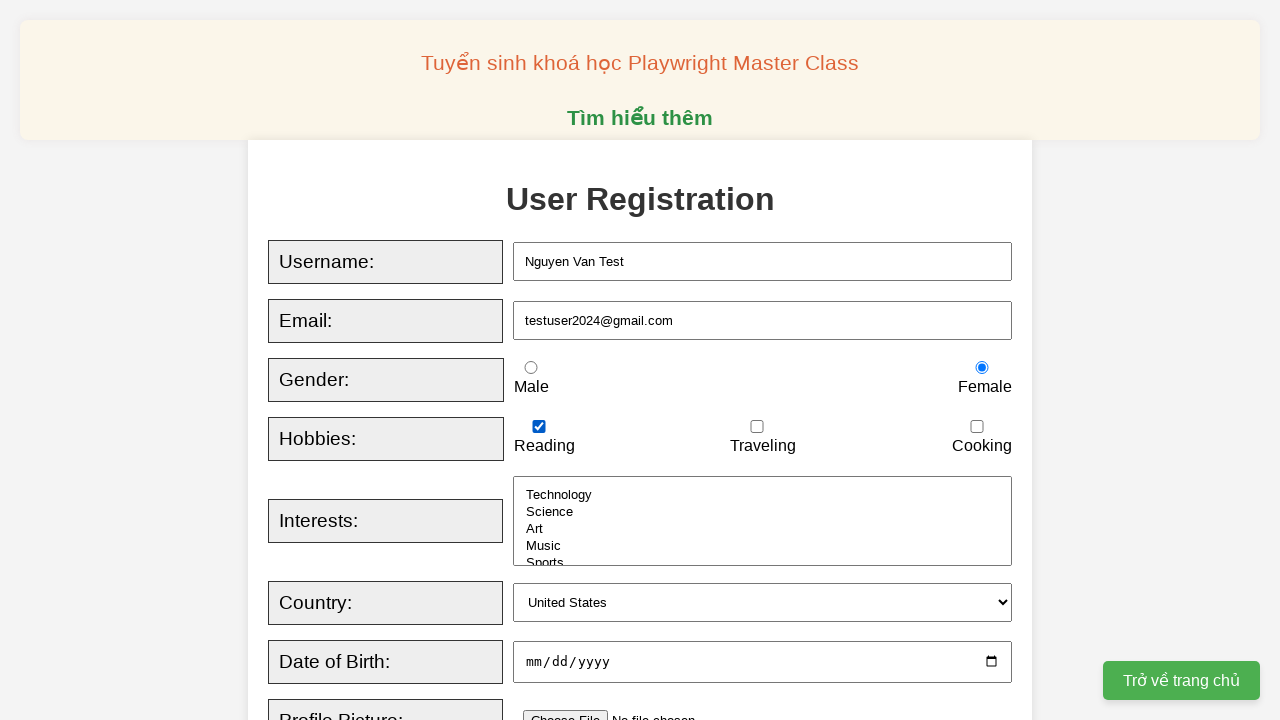

Selected Sports option at (763, 556) on xpath=//option[text()='Sports']
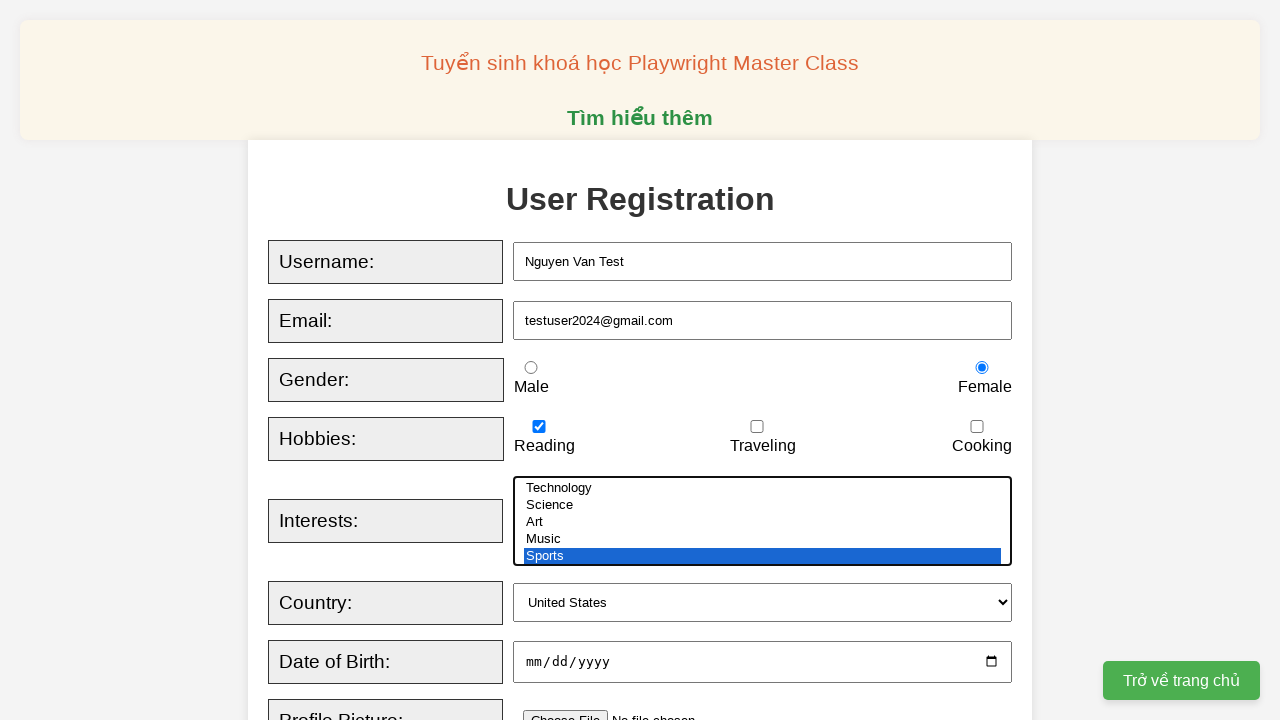

Selected United Kingdom from country dropdown on xpath=//*[@name="country"]
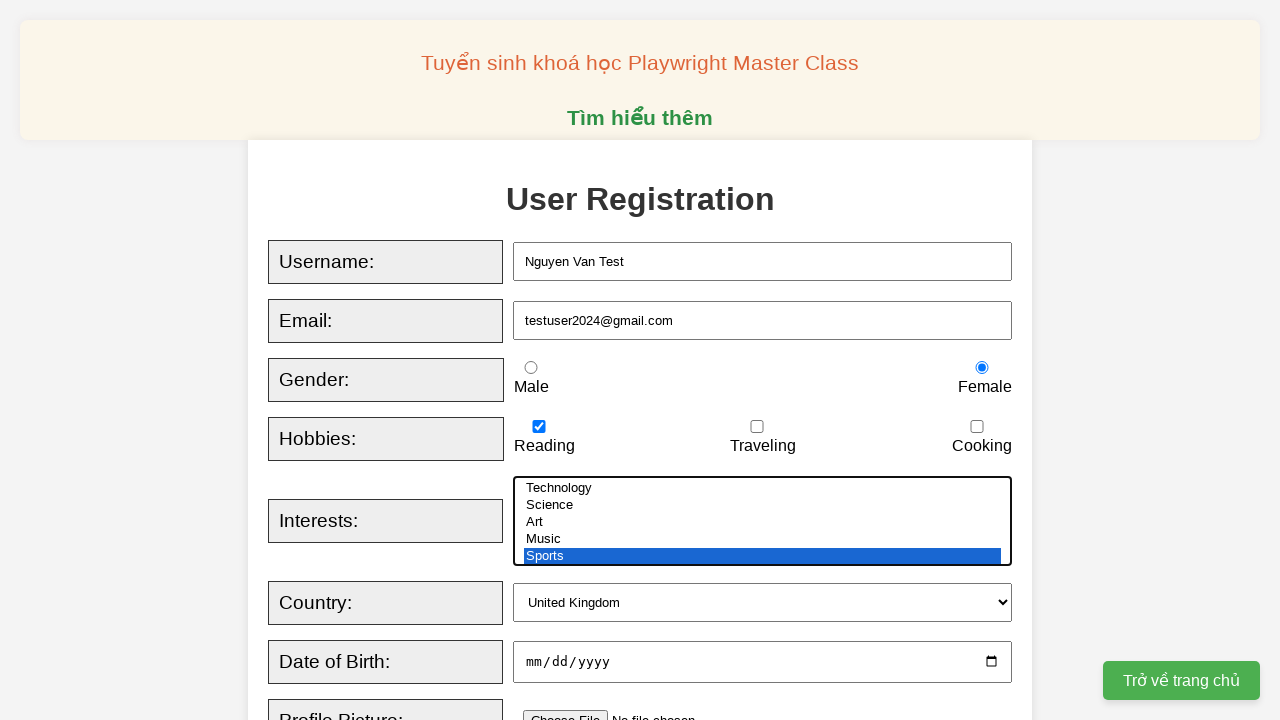

Filled date of birth with '15/03/1995'
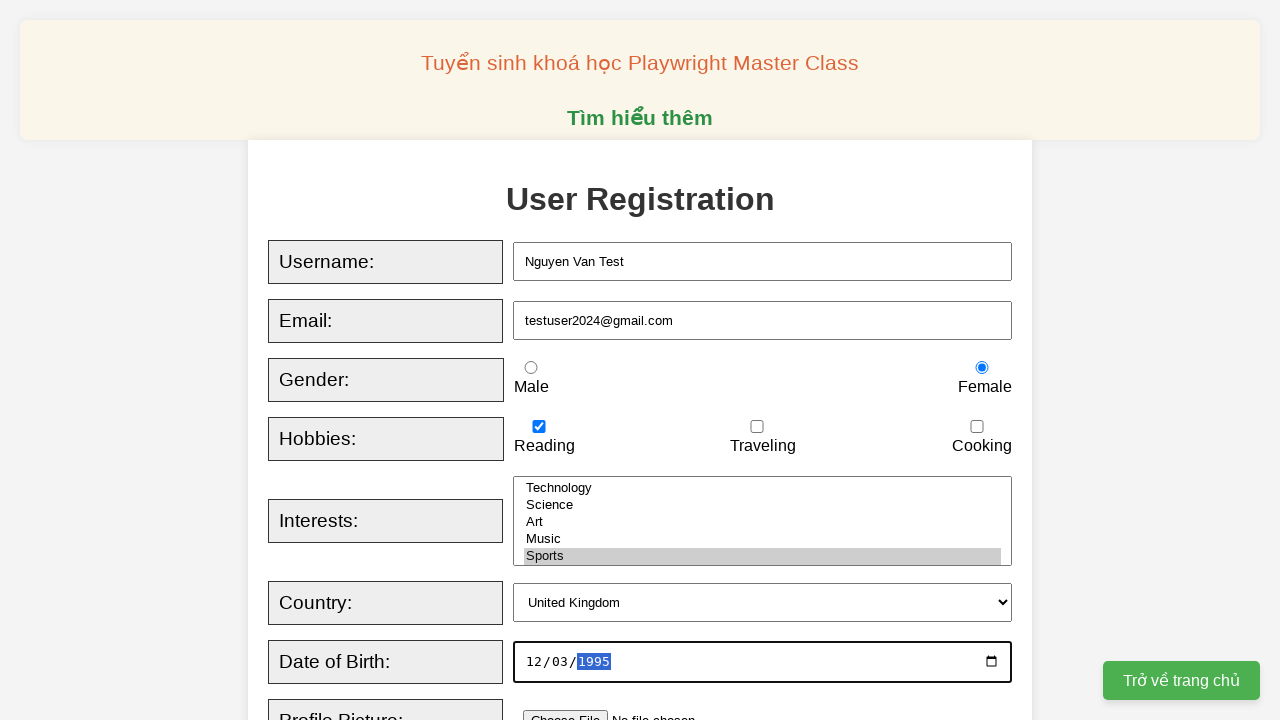

Scrolled to Subscribe section
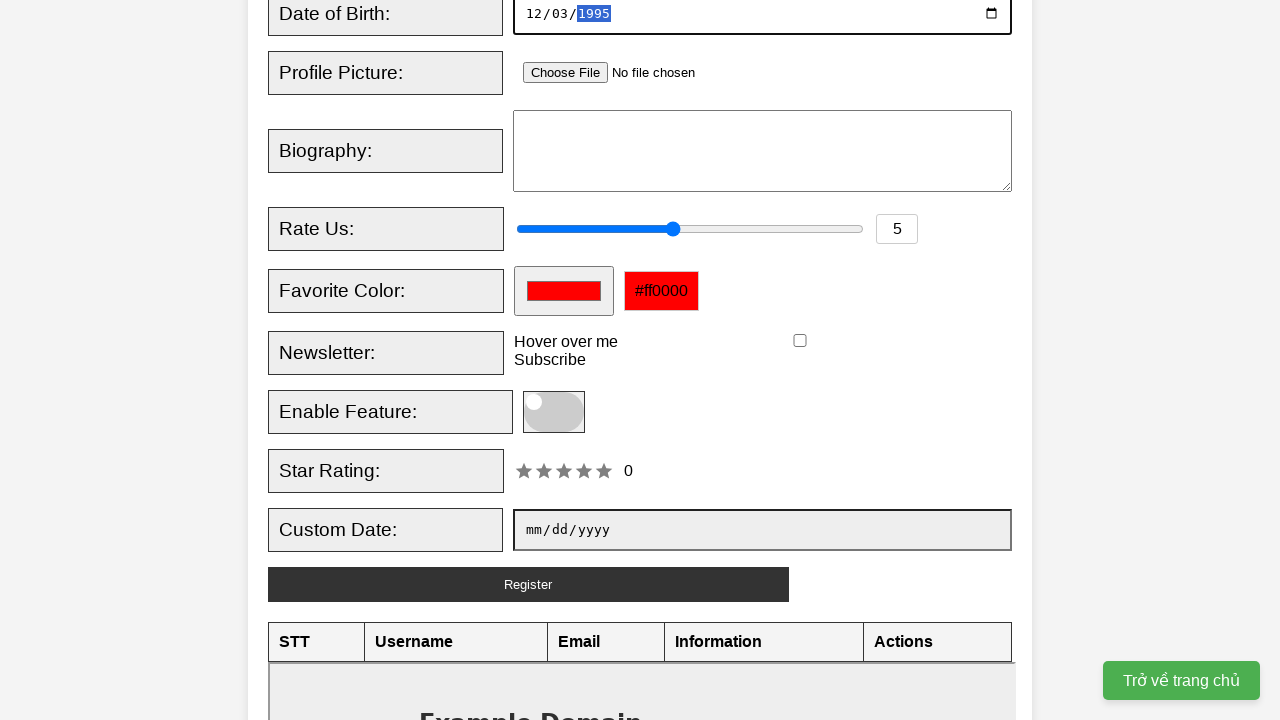

Filled bio textarea with test content on xpath=//*[@name='bio']
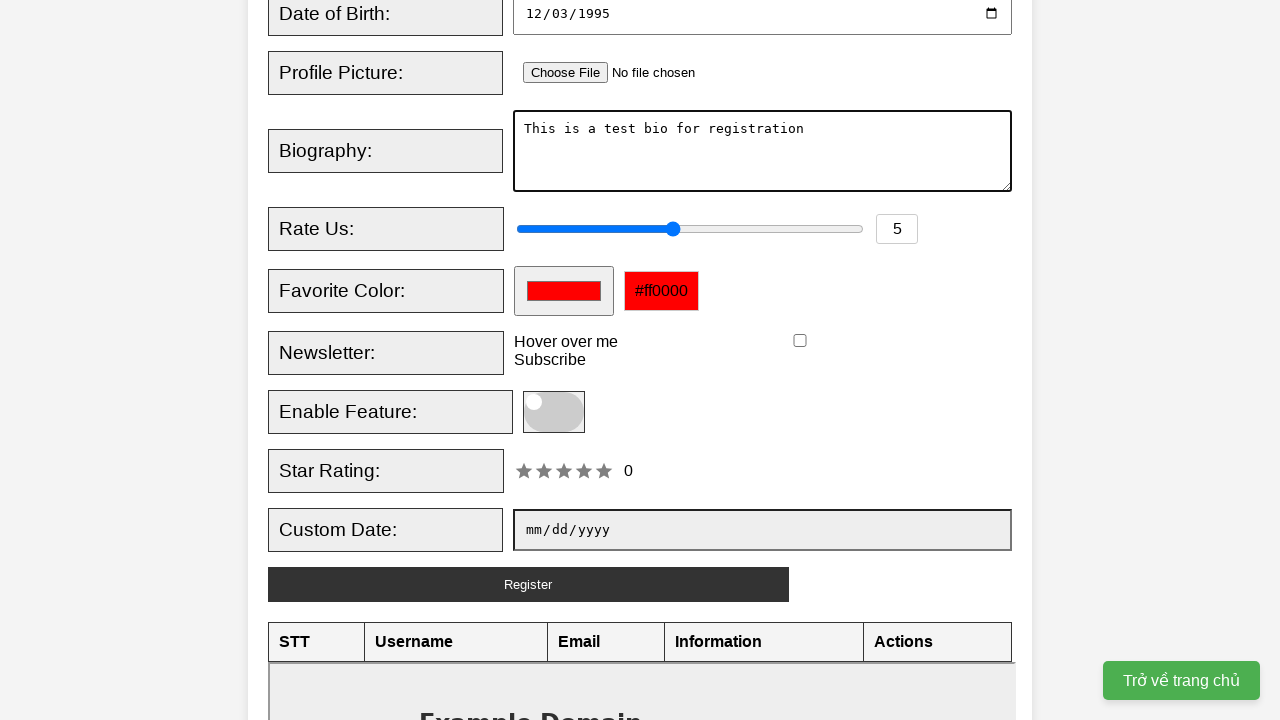

Set slider value to 6
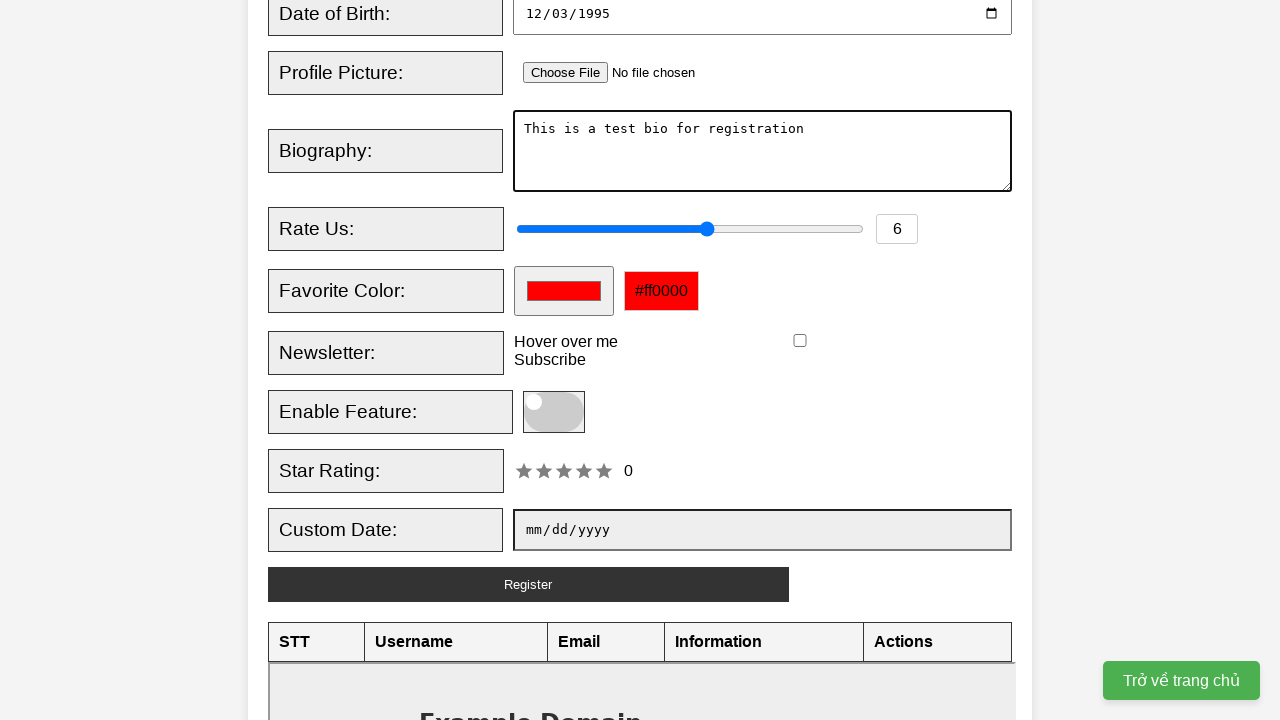

Set favorite color to #00fffb on xpath=//input[@name="favcolor"]
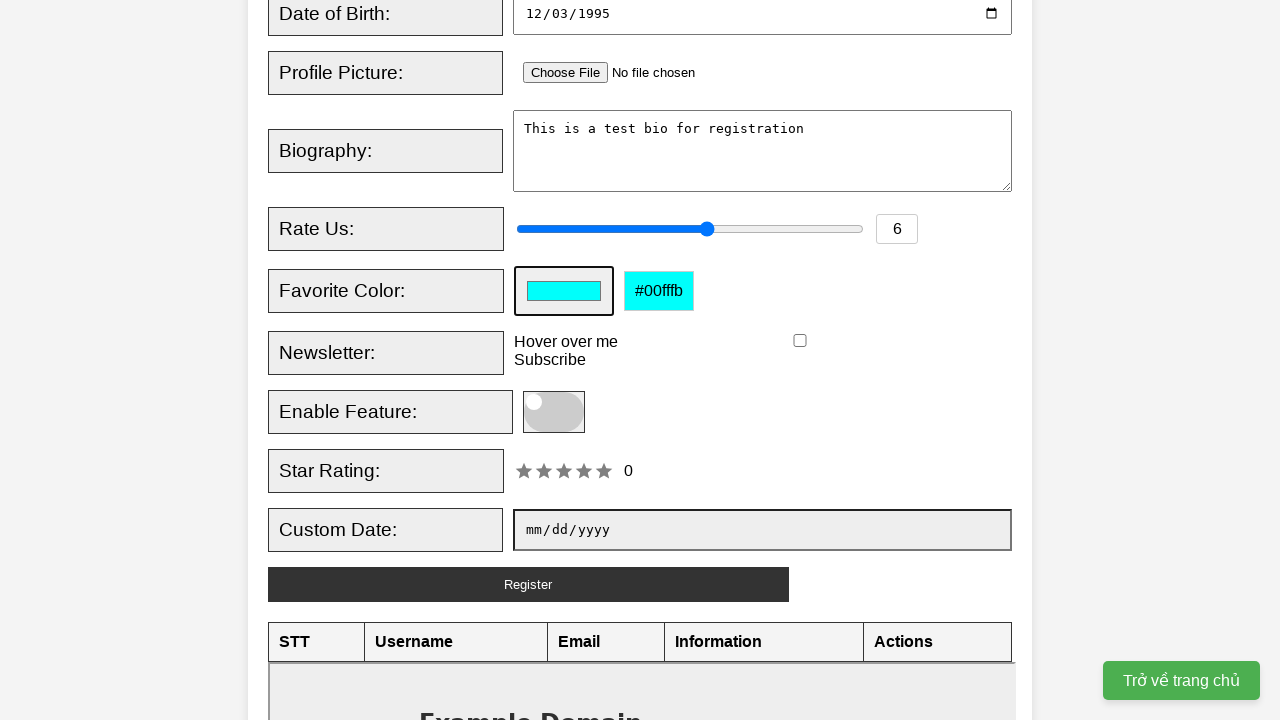

Hovered over tooltip at (566, 342) on xpath=//*[@class="tooltip"]
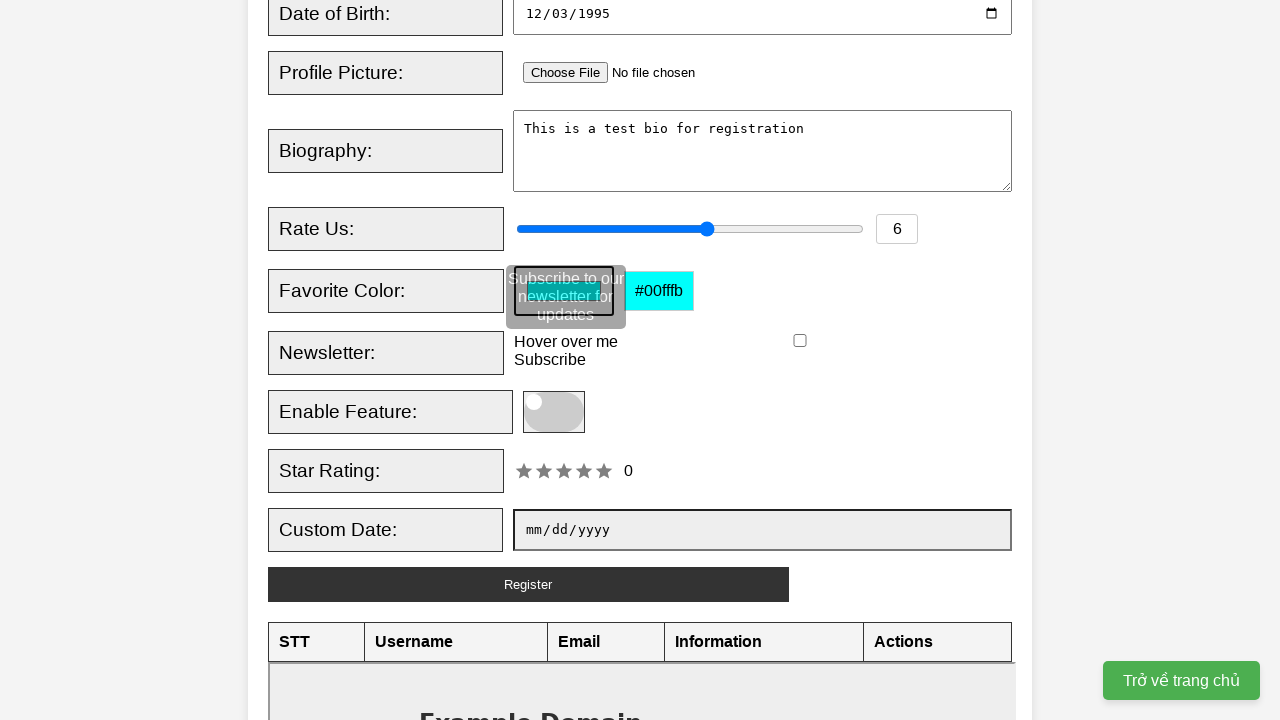

Checked newsletter checkbox at (800, 341) on xpath=//*[@name="newsletter"]
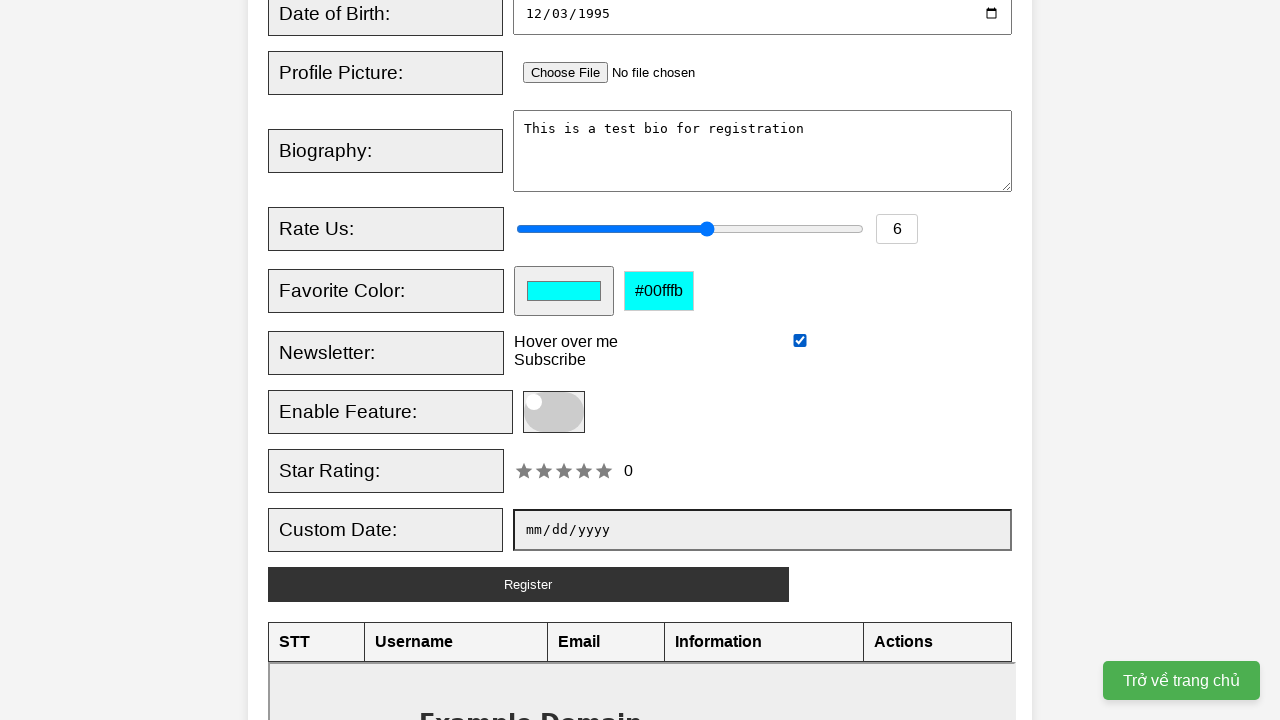

Clicked toggle to activate it at (554, 412) on xpath=//*[@class="slider round"]
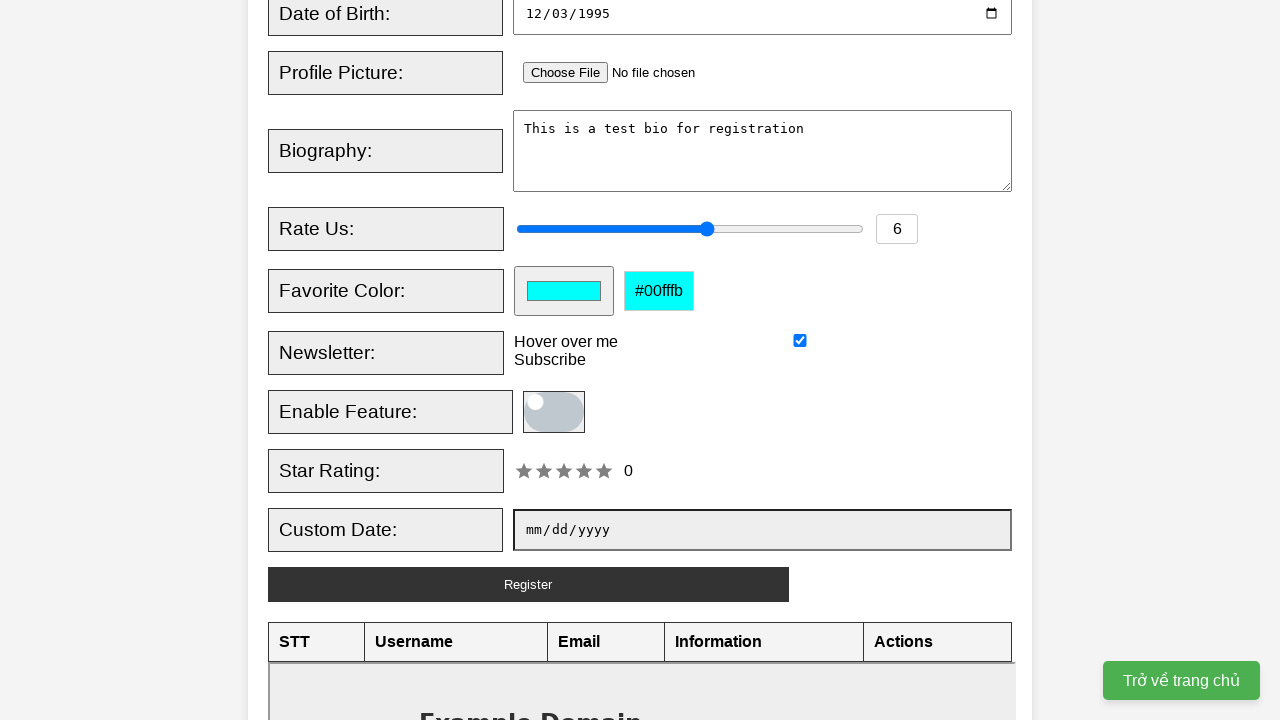

Filled custom date field with '15/03/1995'
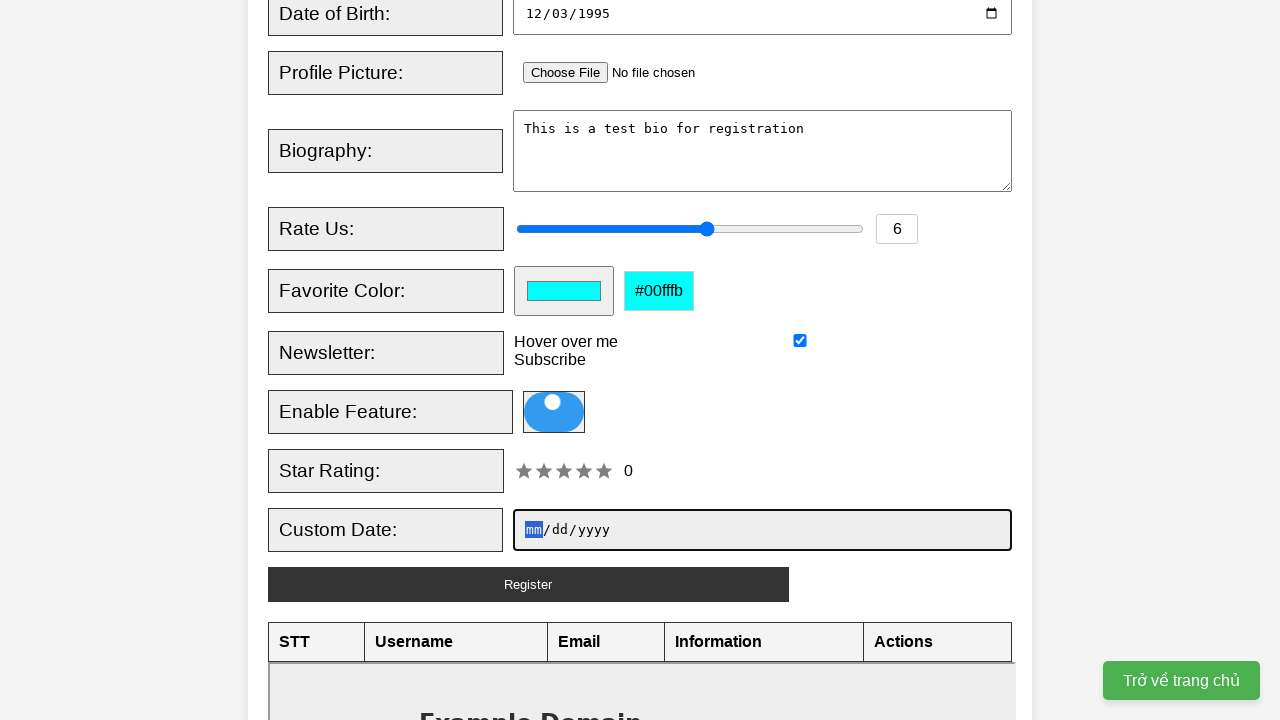

Clicked Register button to submit the form at (640, 584) on xpath=//*[normalize-space()="Register"]
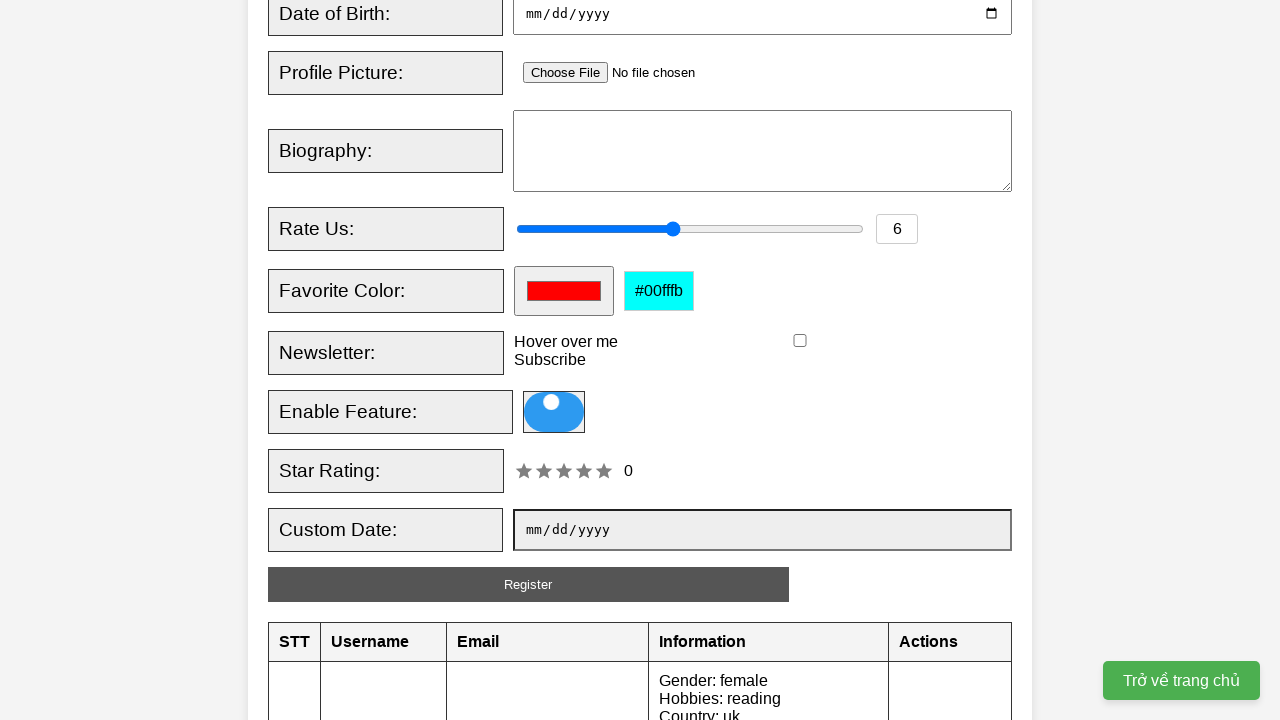

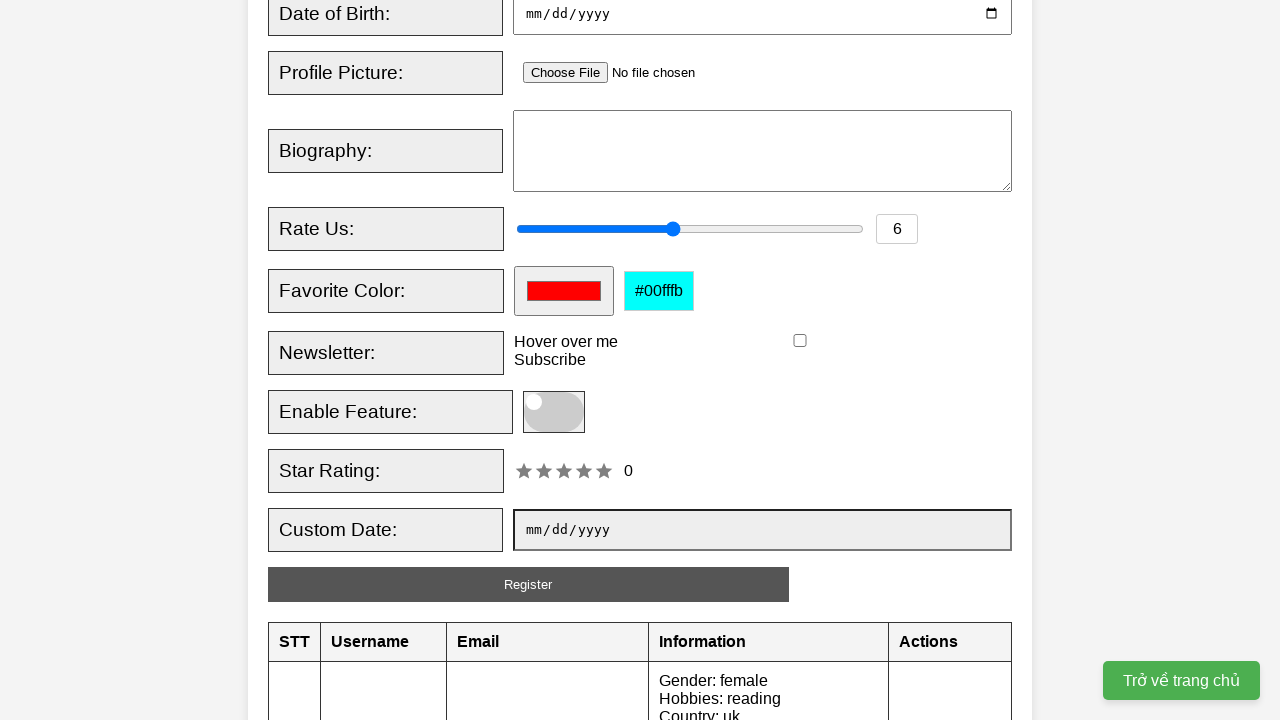